Tests navigation to Alerts, Frame & Windows section and verifies the list of menu items (Browser Windows, Alerts, Frames, Nested Frames, Modal Dialogs) is displayed.

Starting URL: https://demoqa.com/

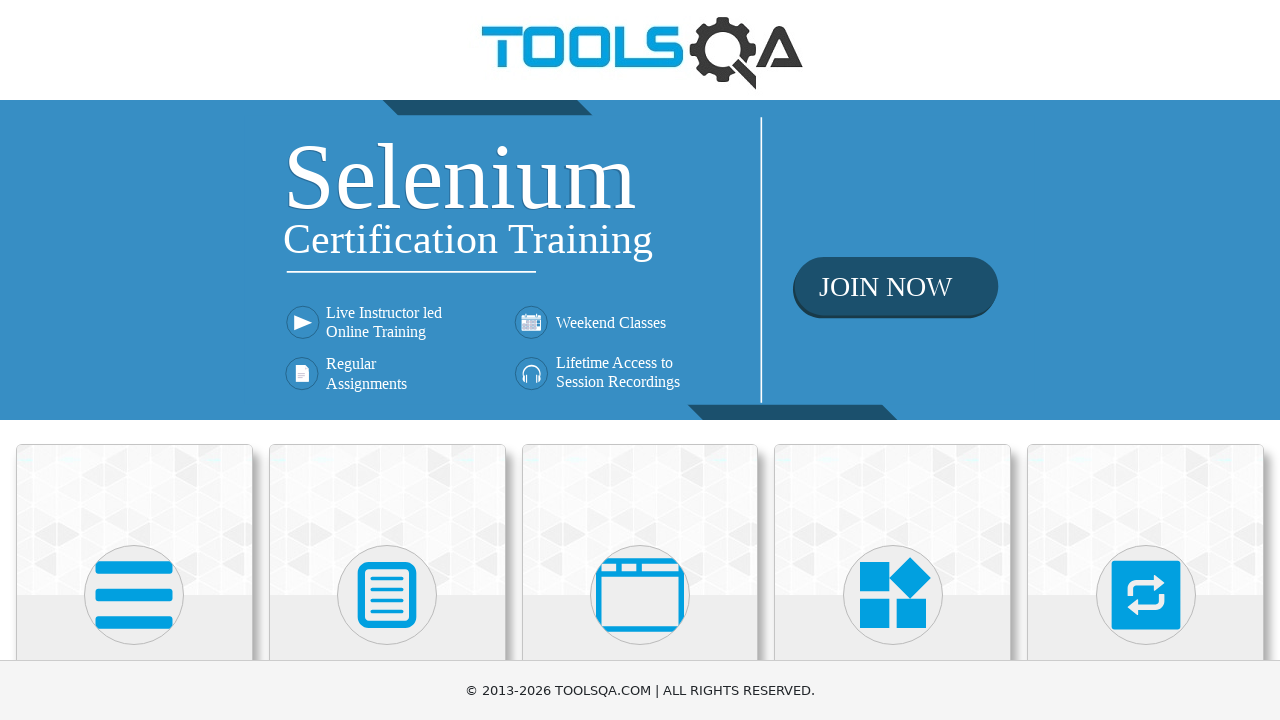

Waited for page to load
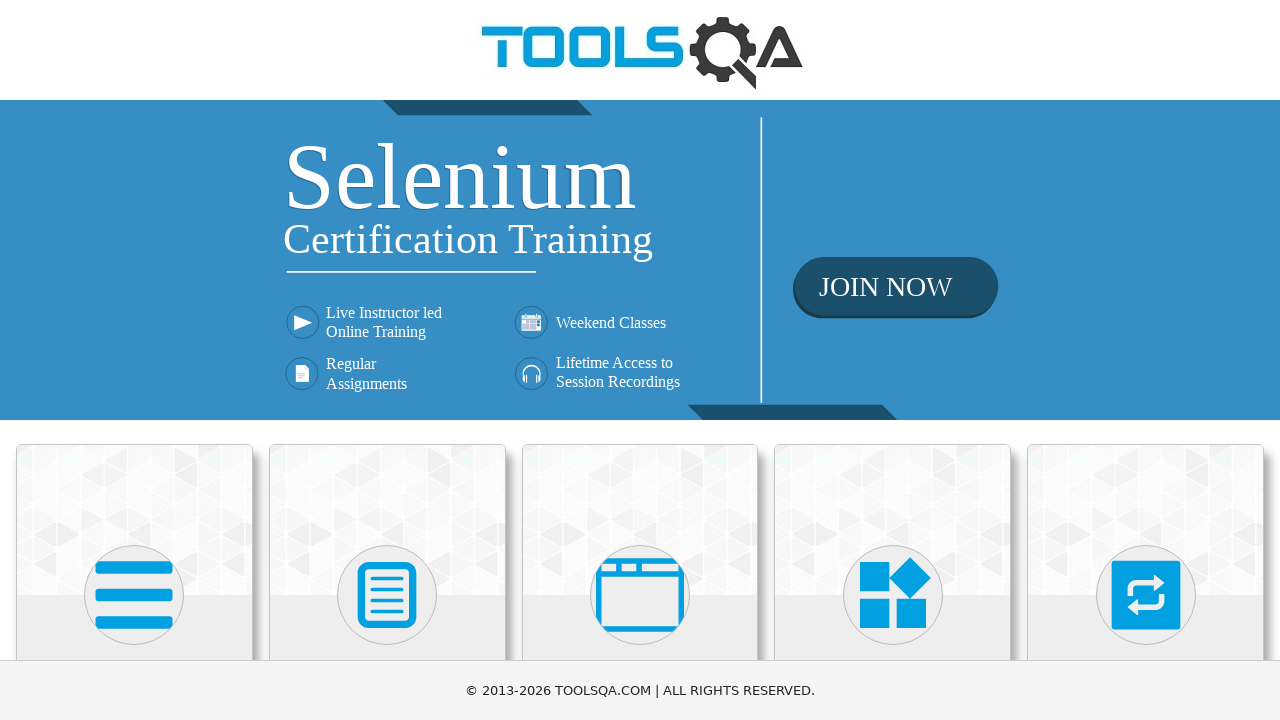

Clicked on Alerts, Frame & Windows card at (640, 520) on xpath=(//div[@class='card mt-4 top-card'])[3]
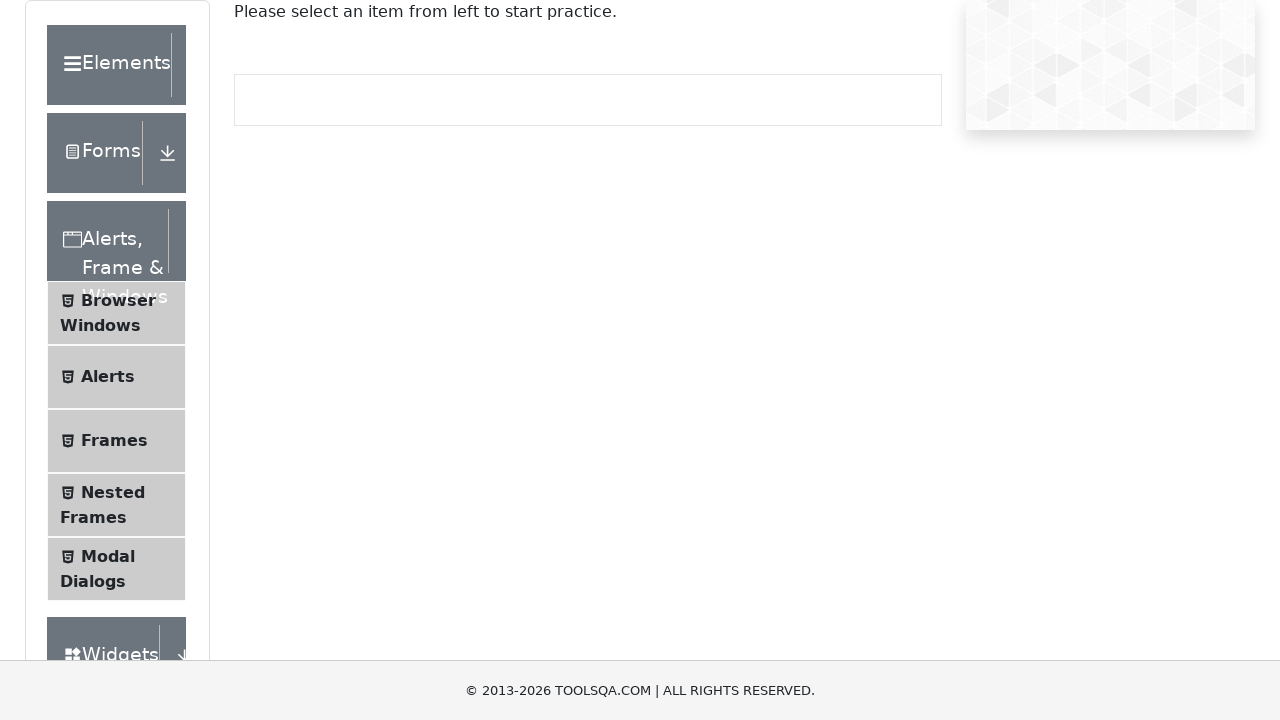

Menu list with items (Browser Windows, Alerts, Frames, Nested Frames, Modal Dialogs) is displayed
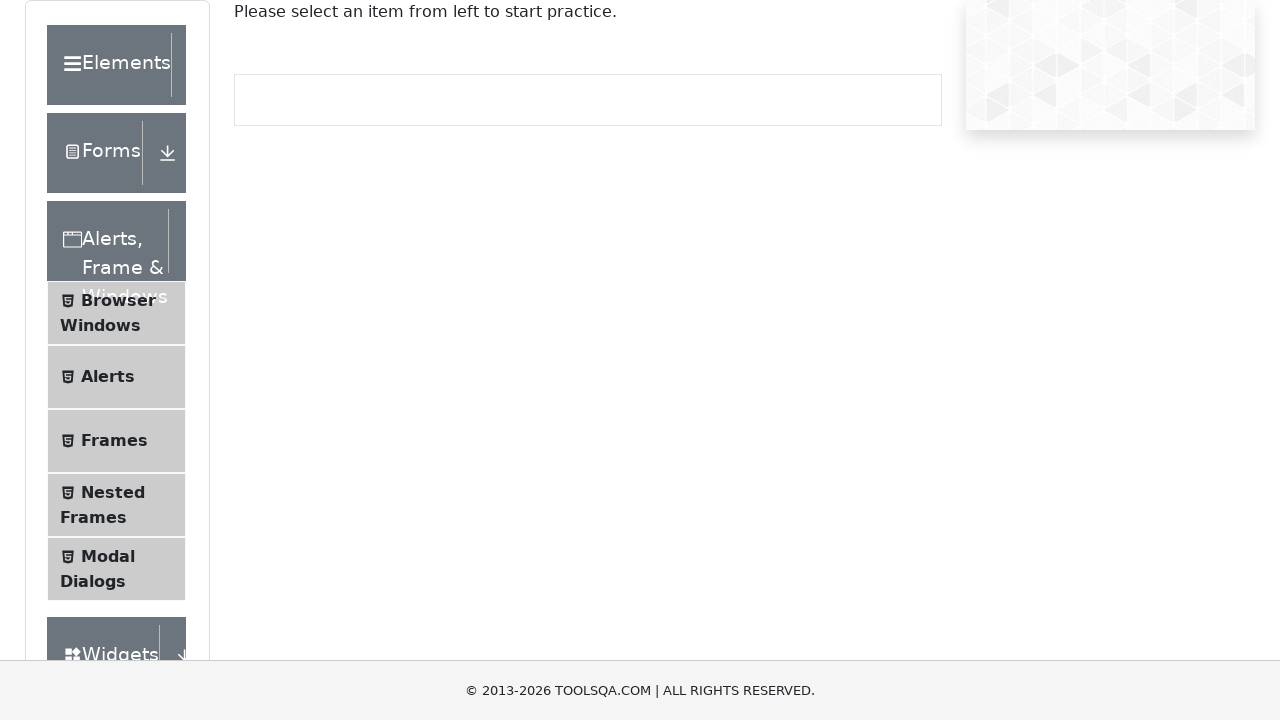

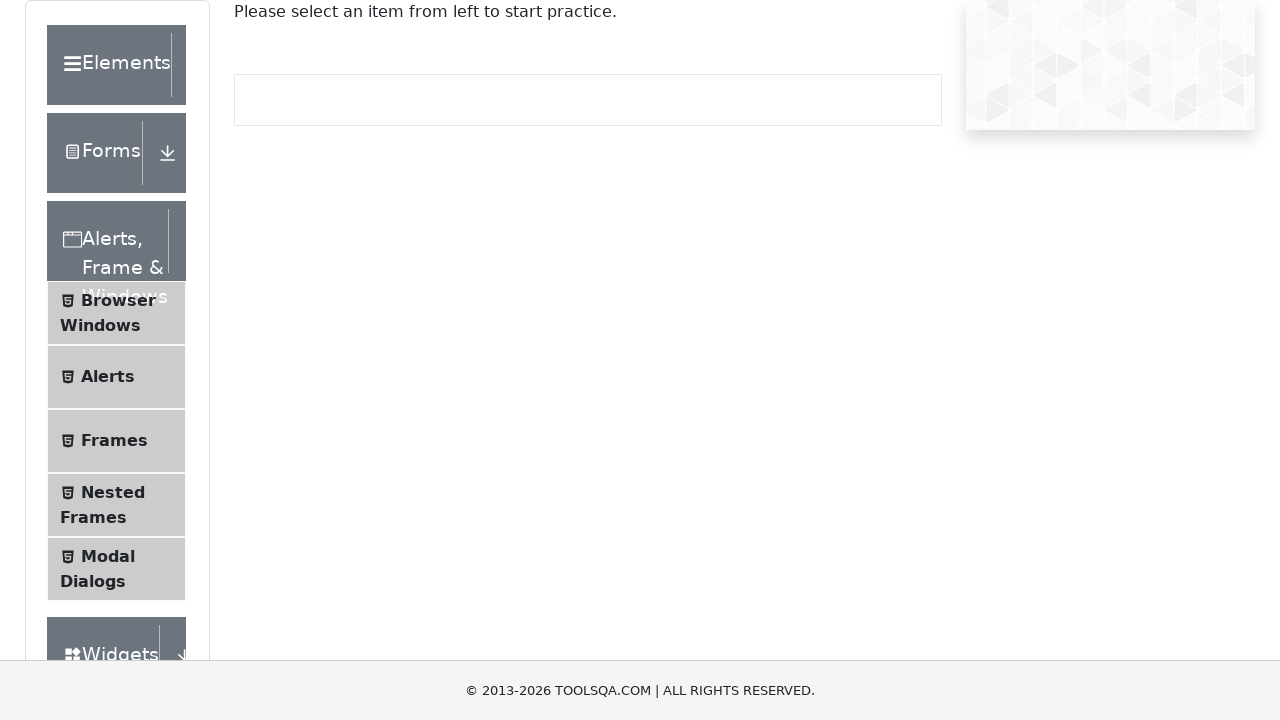